Tests an explicit wait scenario by waiting for a price to change to $100, then clicking a book button, calculating a mathematical answer based on a displayed value, entering it, and submitting the solution.

Starting URL: http://suninjuly.github.io/explicit_wait2.html

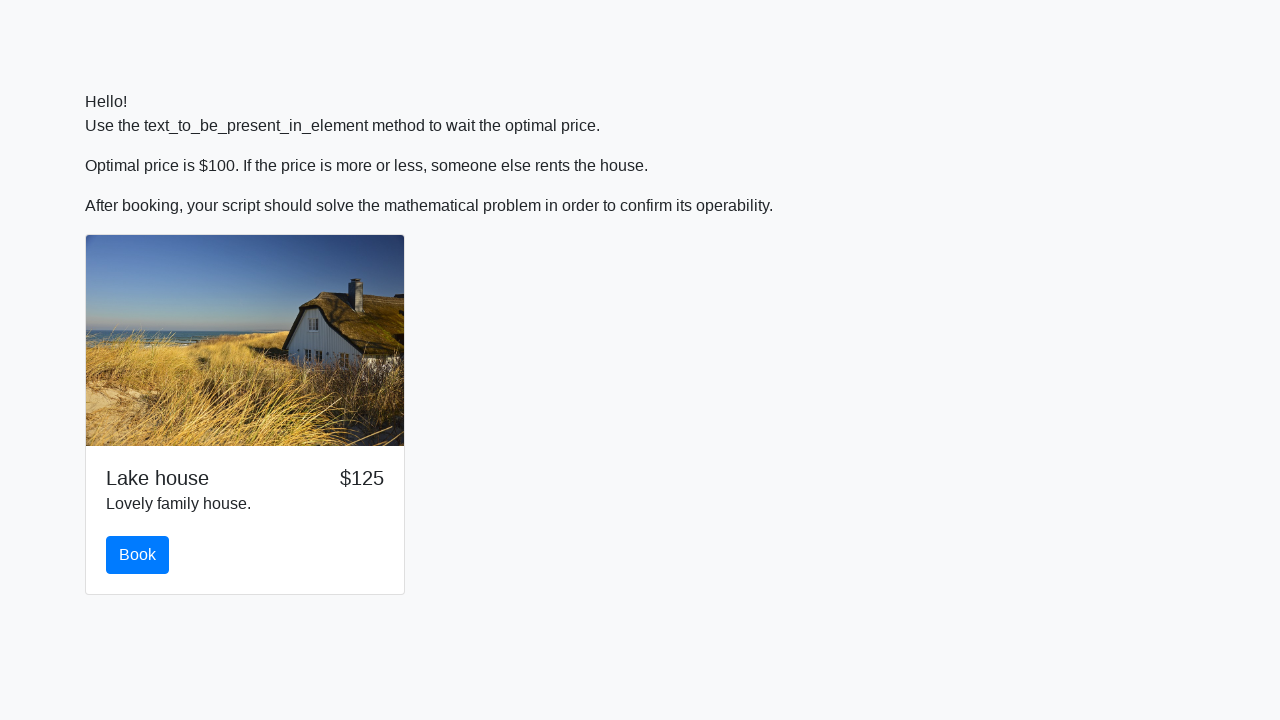

Waited for price to change to $100
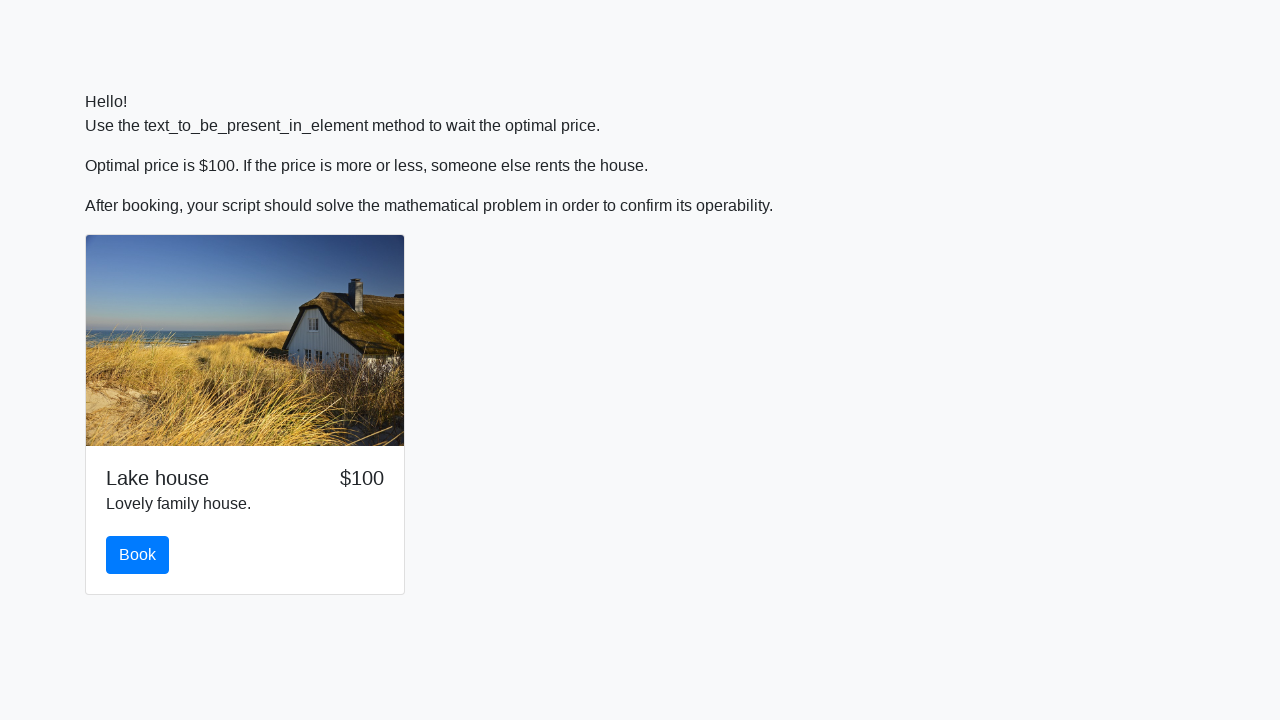

Clicked the book button at (138, 555) on #book
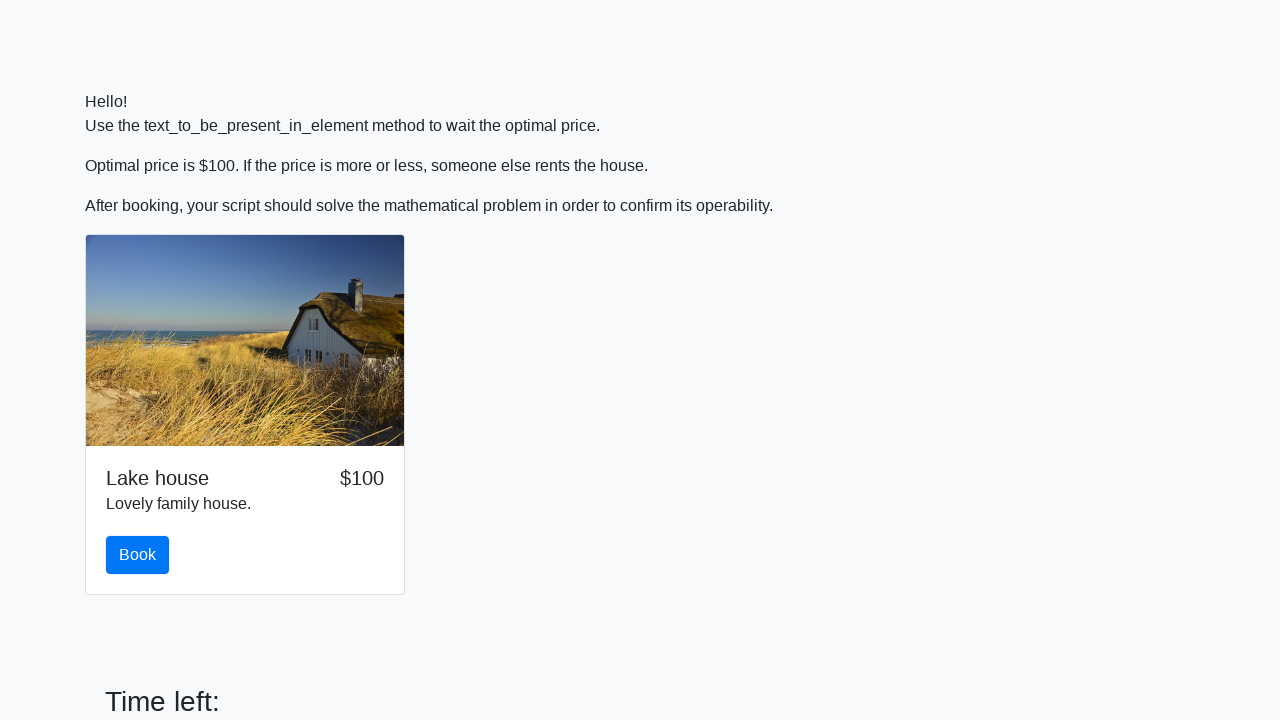

Scrolled down 100 pixels
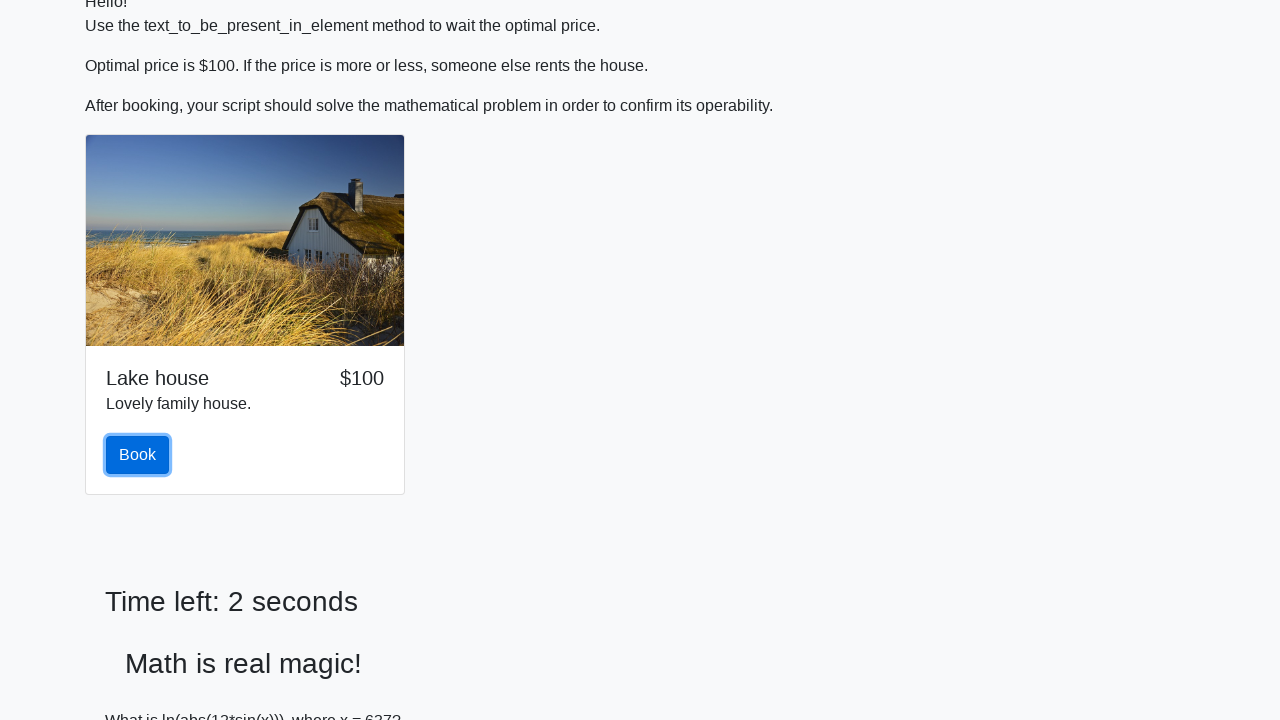

Retrieved input value: 637
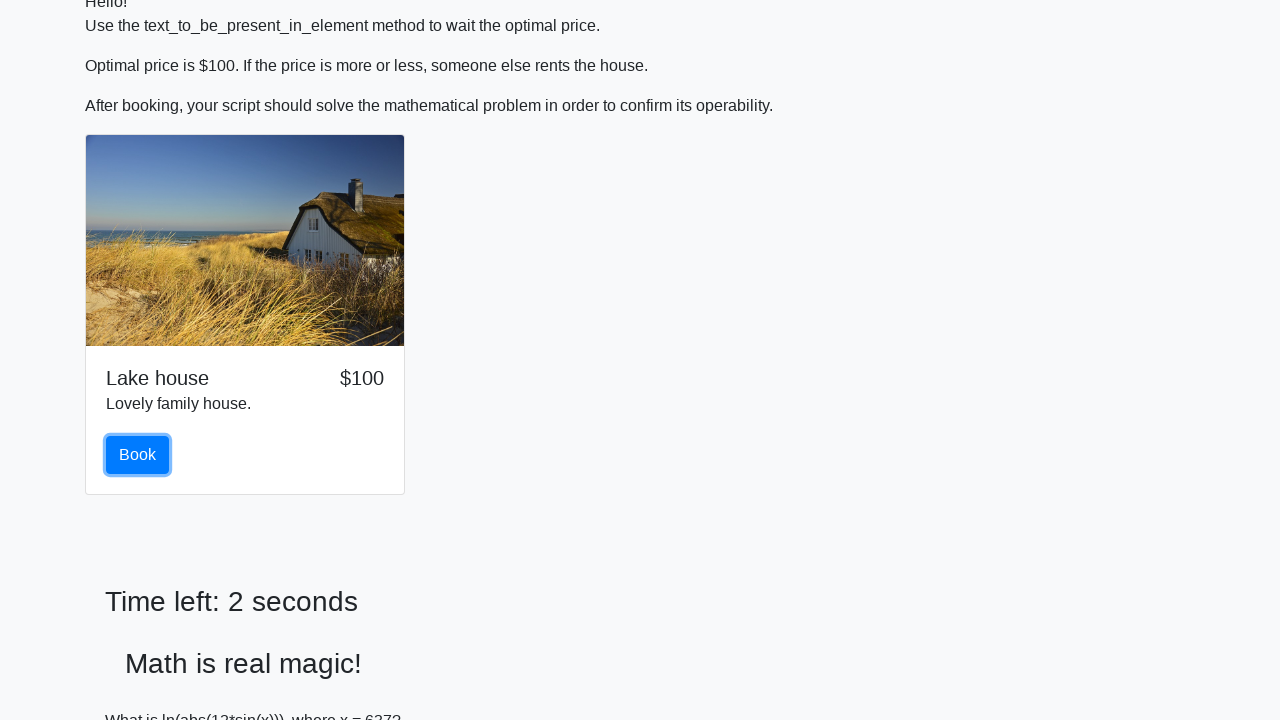

Calculated answer using formula: 2.094420157340681
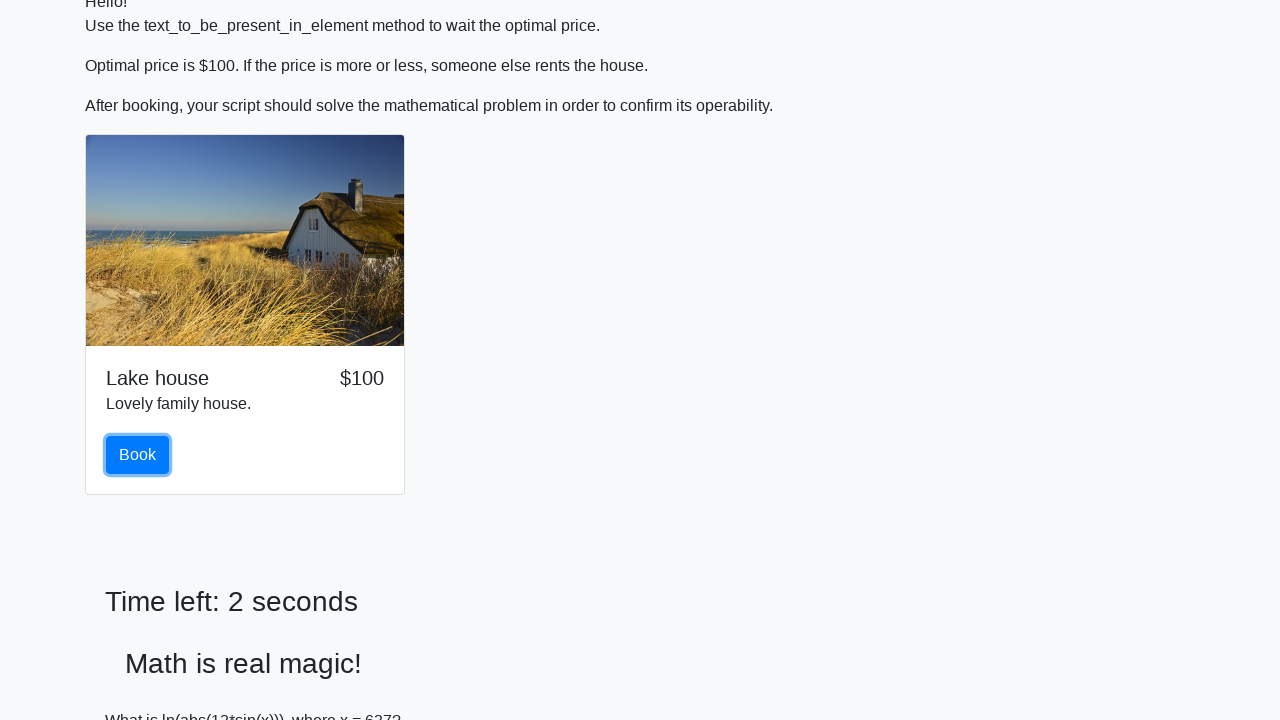

Entered calculated answer '2.094420157340681' into answer field on #answer
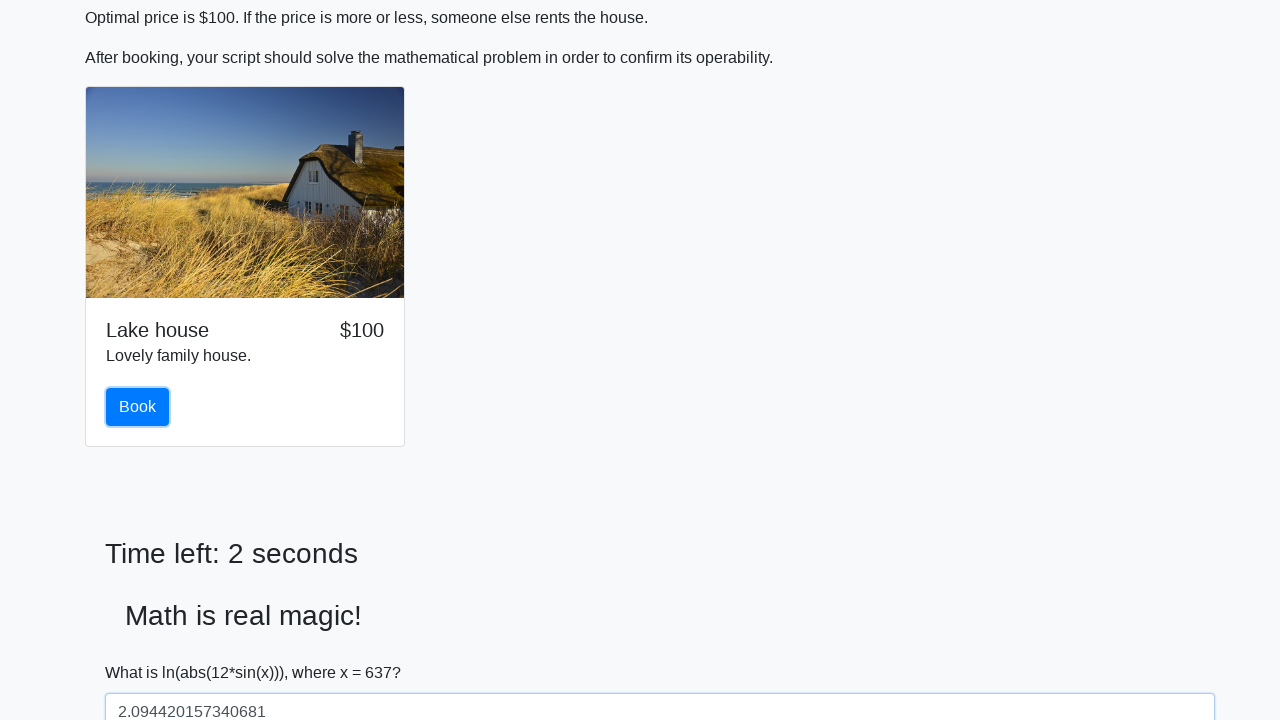

Clicked the solve button to submit solution at (143, 651) on #solve
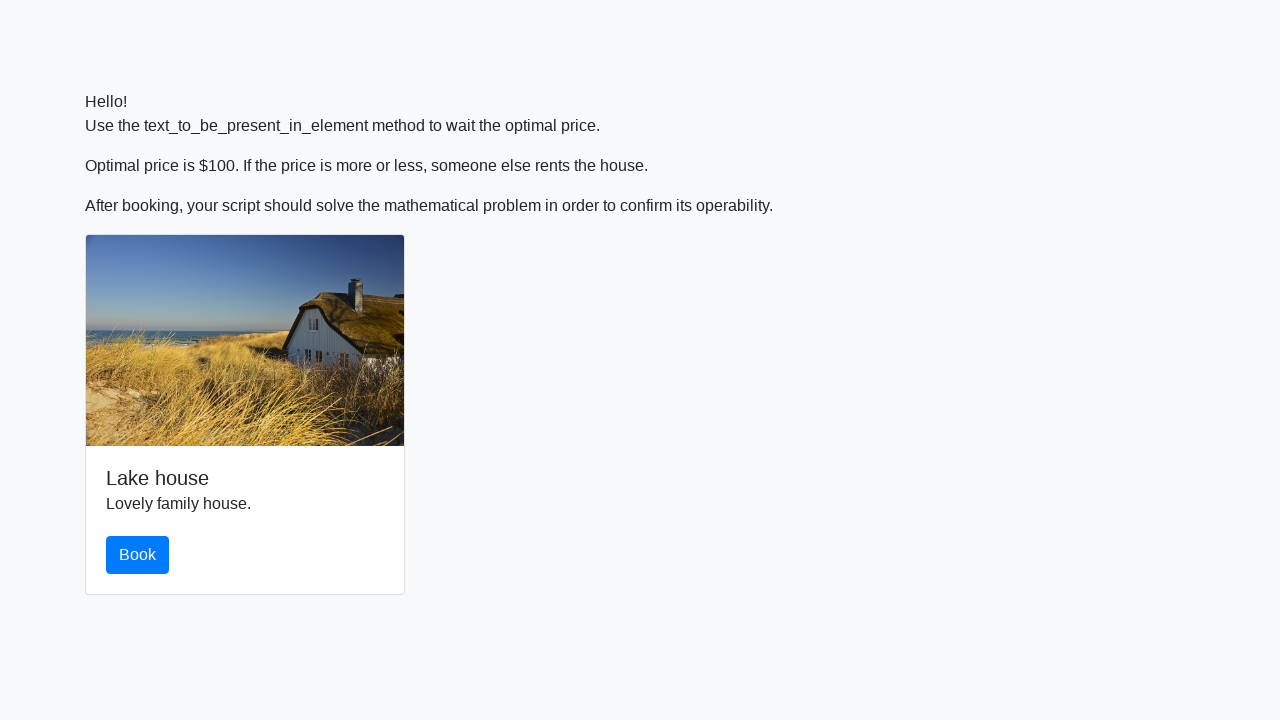

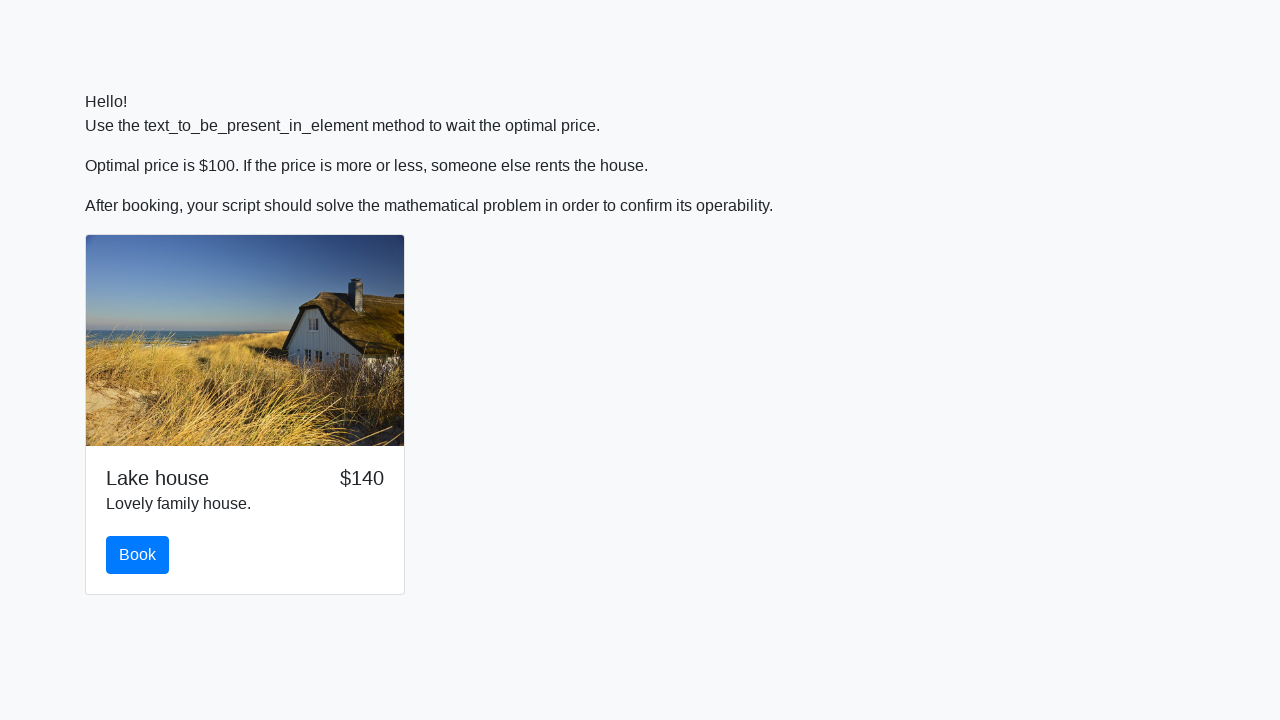